Navigates to Rediff.com and clicks on a specific link using XPath to demonstrate XPath family tree concepts

Starting URL: https://rediff.com

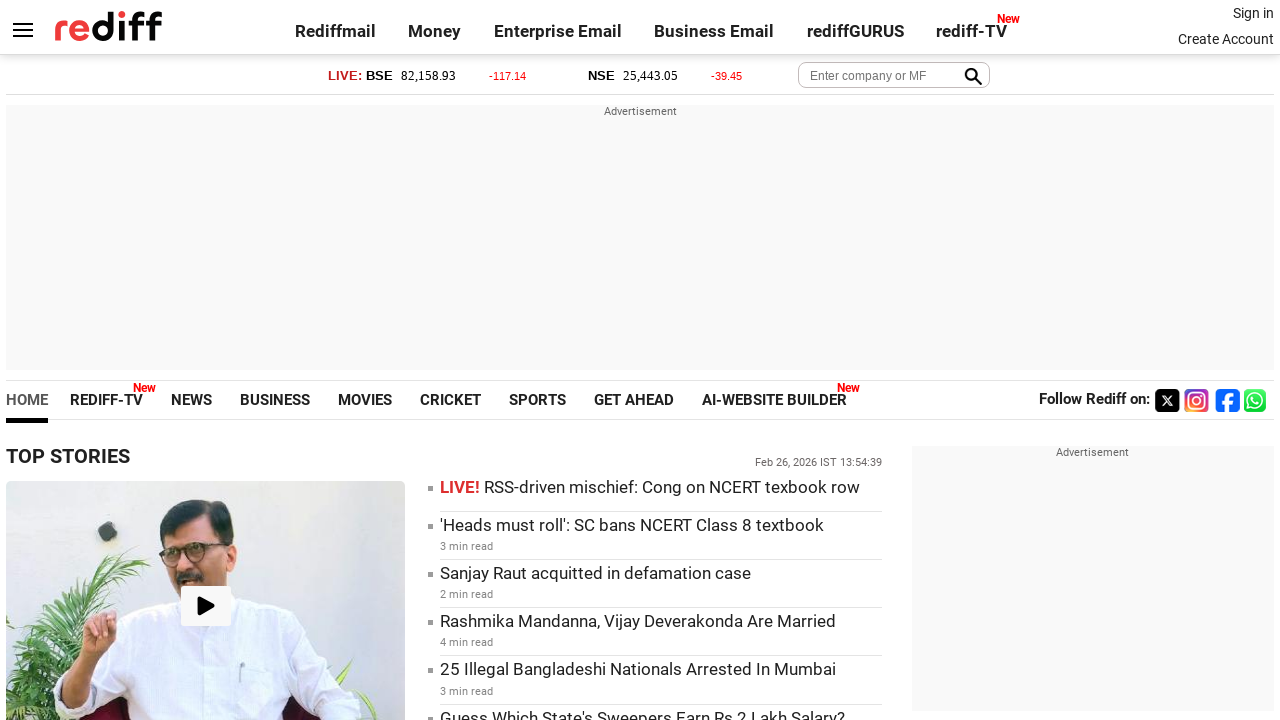

Navigated to https://rediff.com
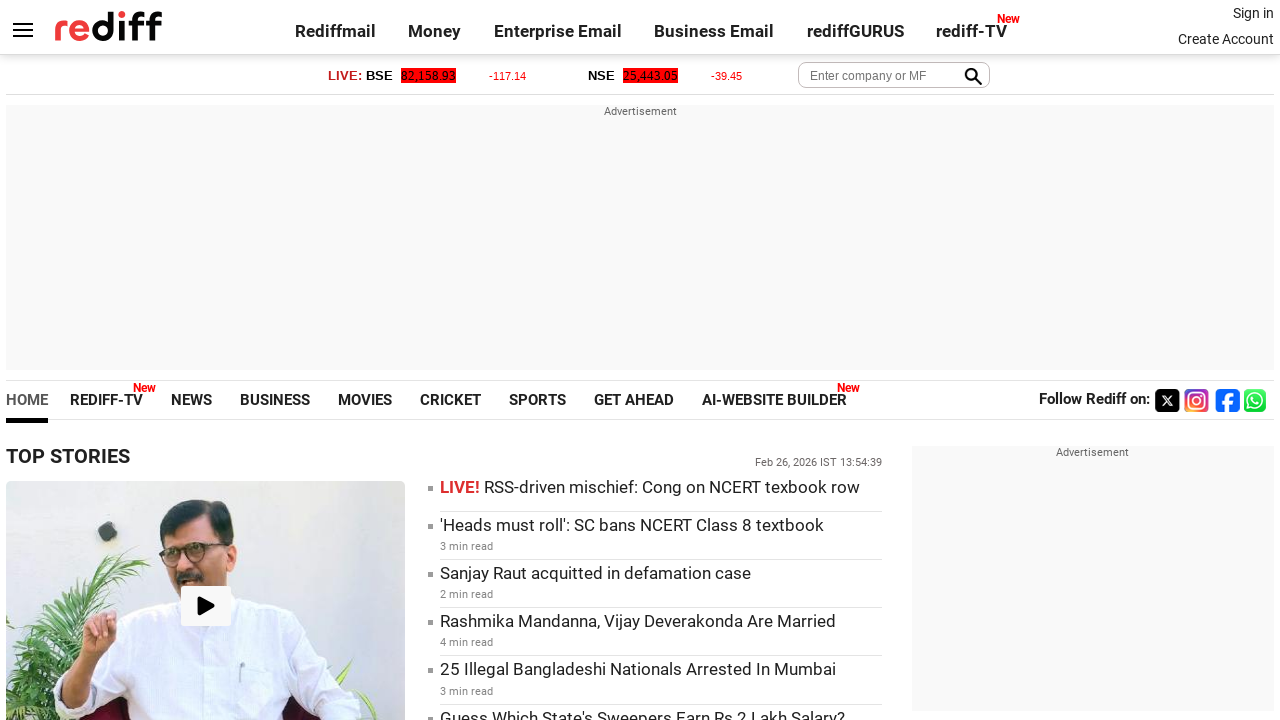

Clicked on the second child link within the signin_info paragraph using XPath family tree concept at (1226, 39) on xpath=//p[@id='signin_info']/child::a[2]
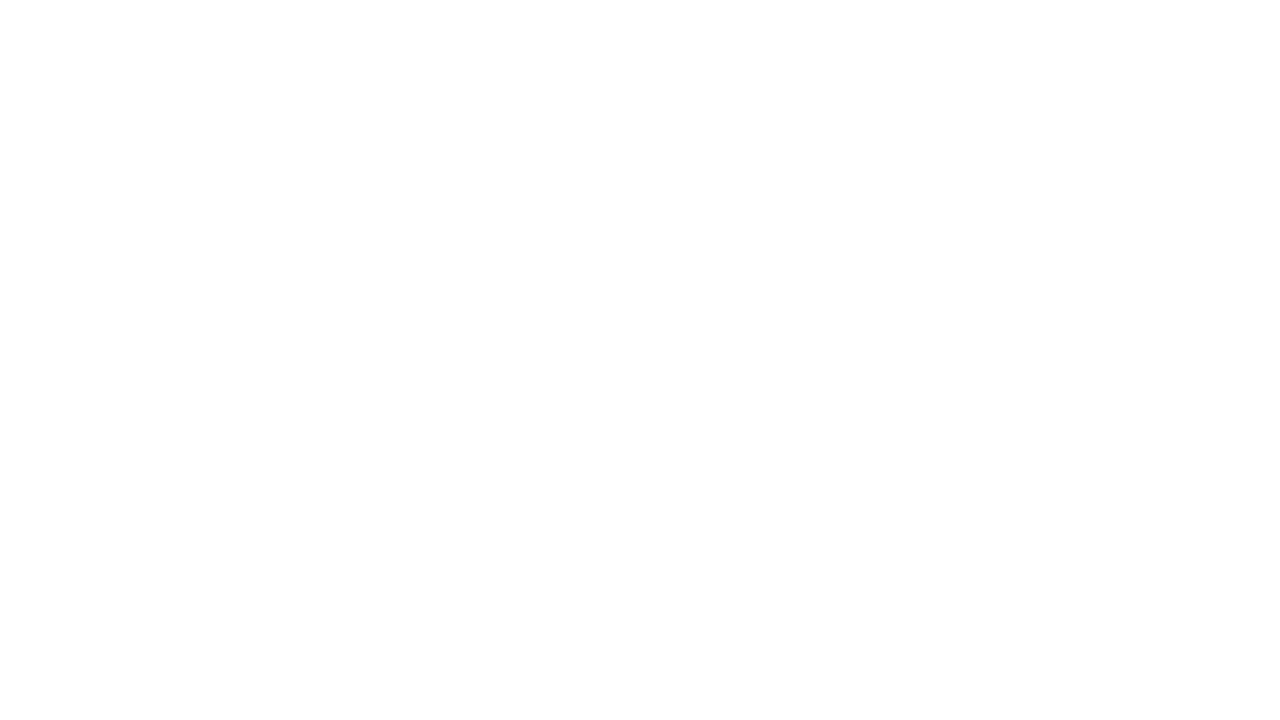

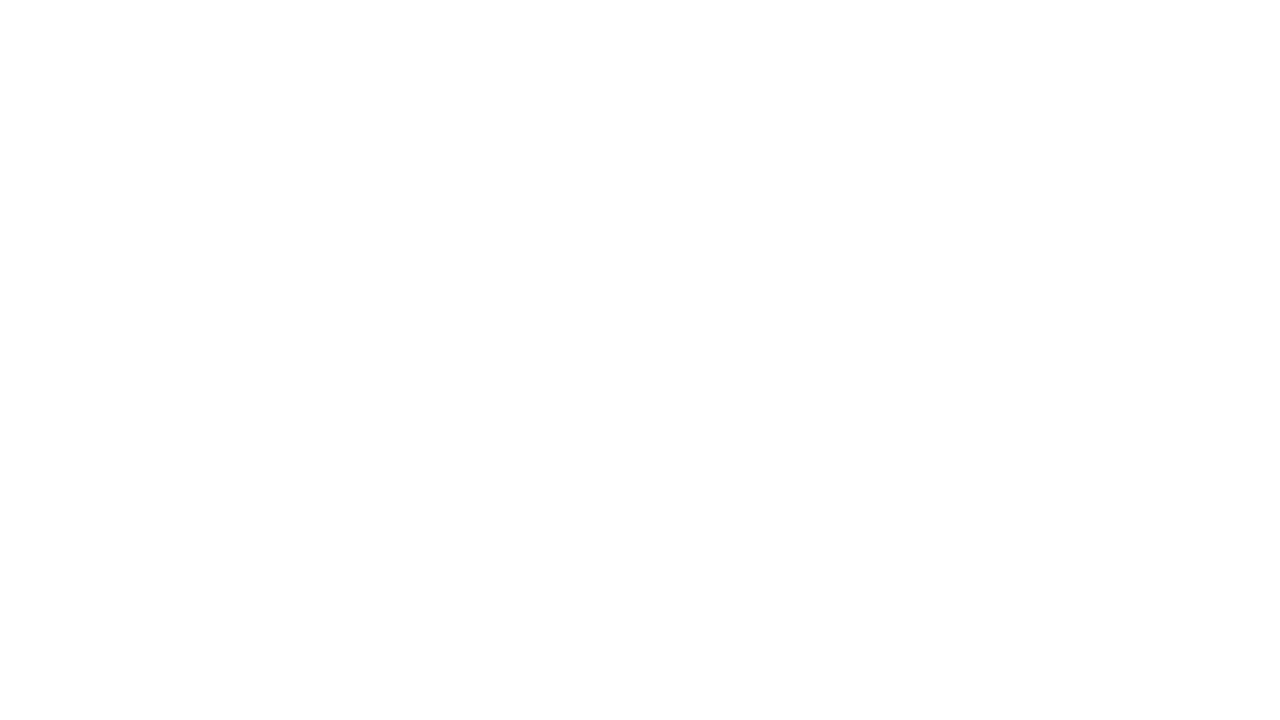